Tests dropdown select functionality by locating a dropdown element and selecting options by visible text, value, and index on a demo page

Starting URL: https://seleniumbase.io/demo_page

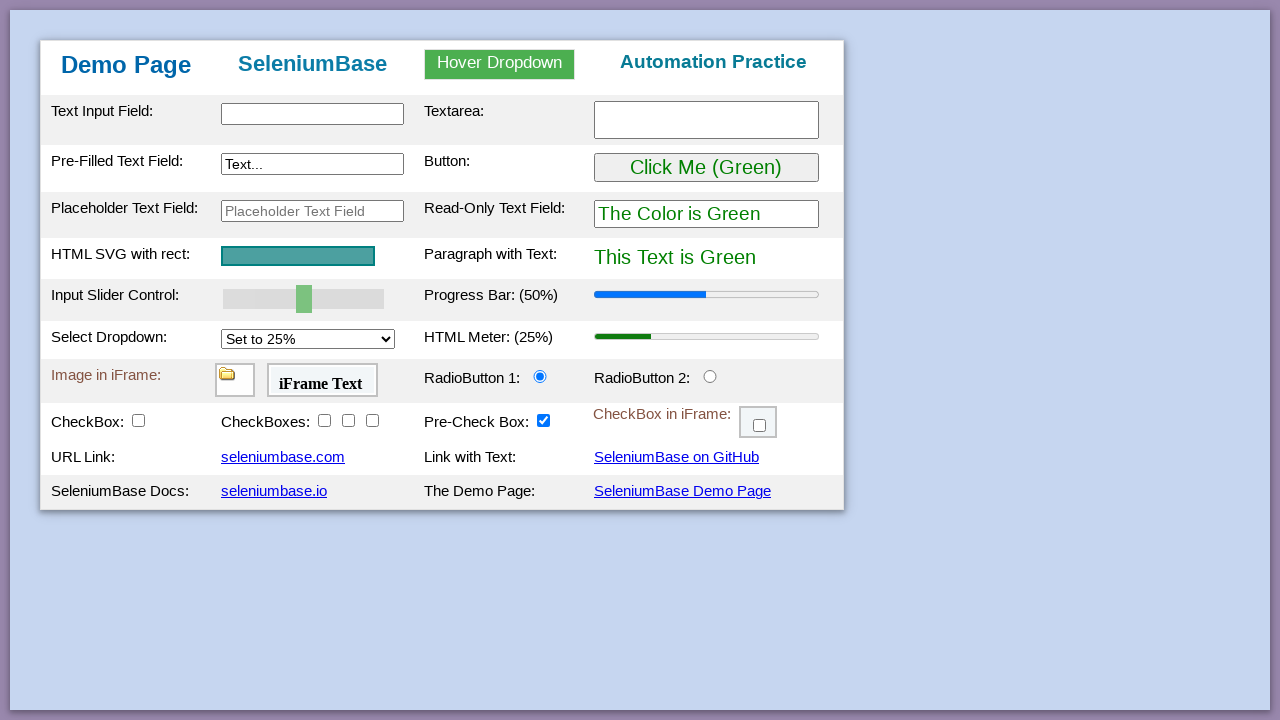

Waited for dropdown element #mySelect to be visible
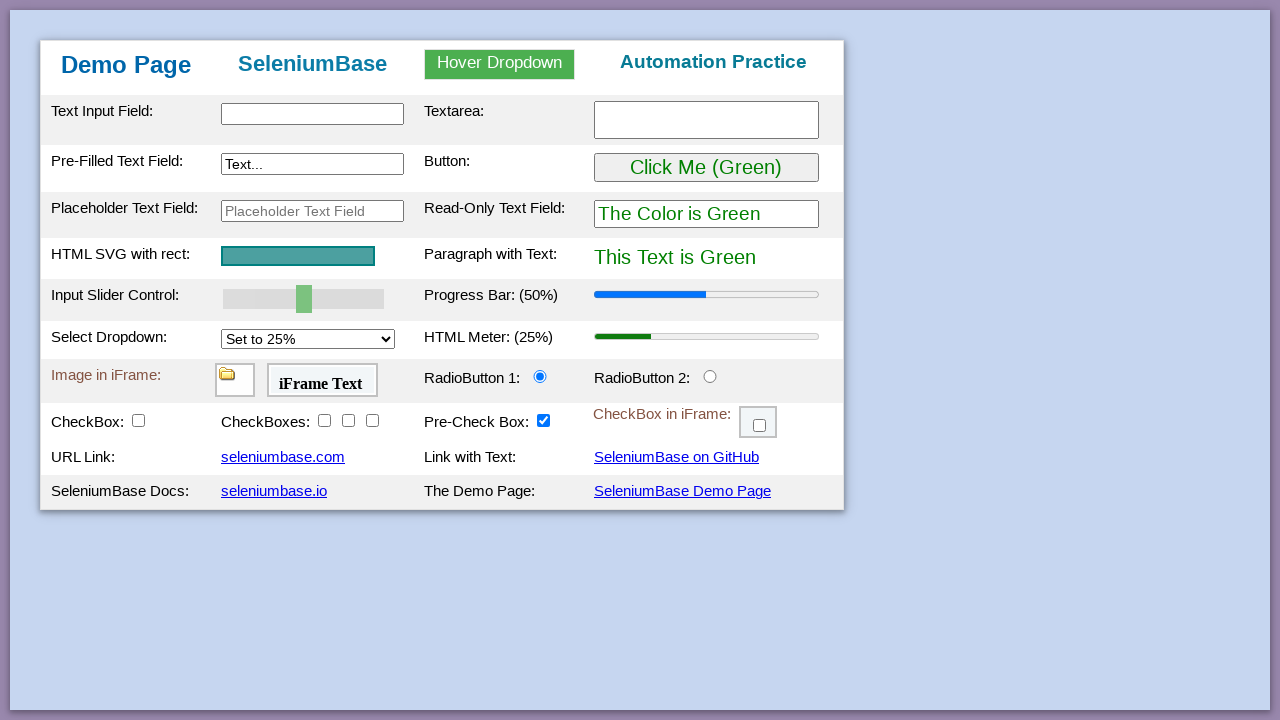

Selected dropdown option 'Set to 50%' by visible text on #mySelect
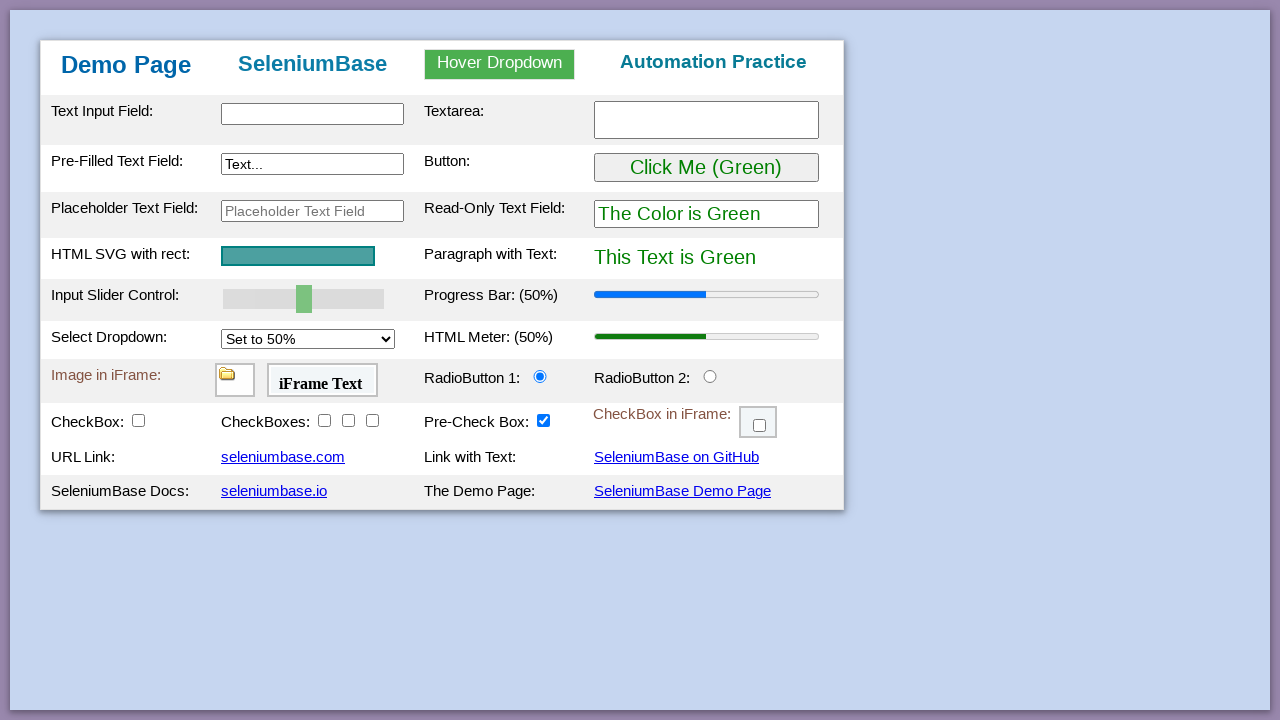

Selected dropdown option '25%' by value on #mySelect
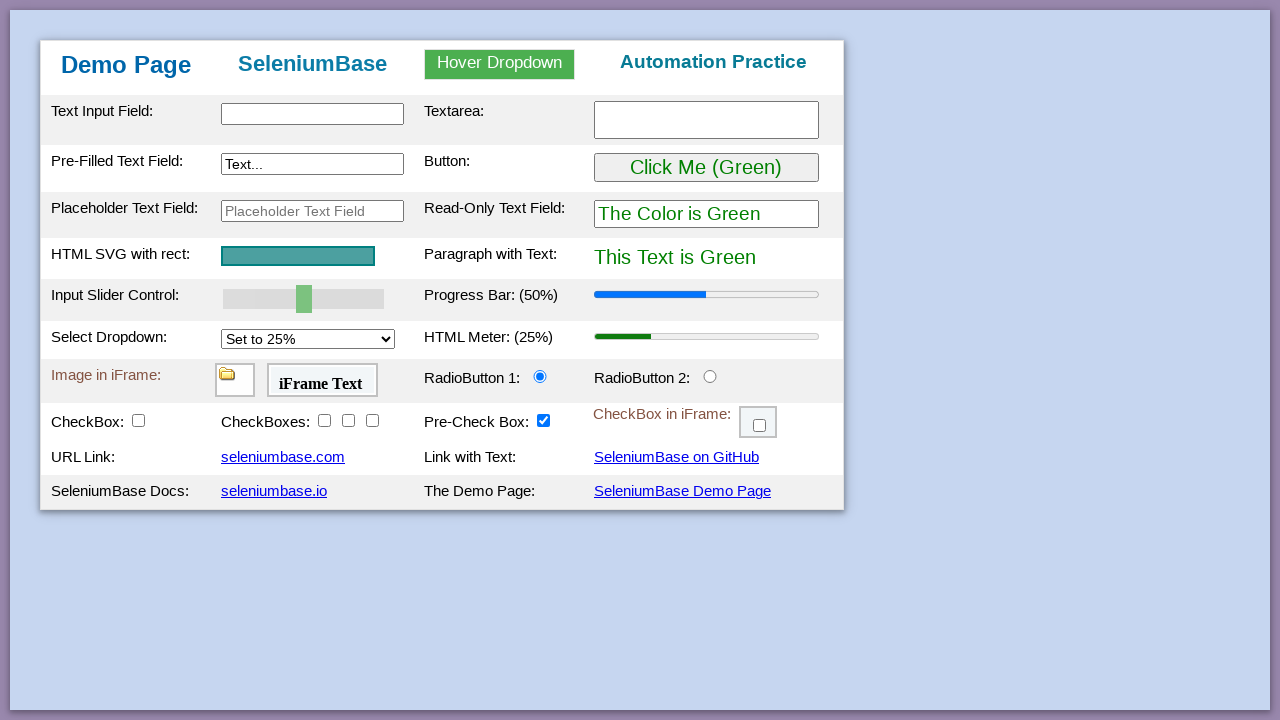

Selected dropdown option at index 2 (third option) on #mySelect
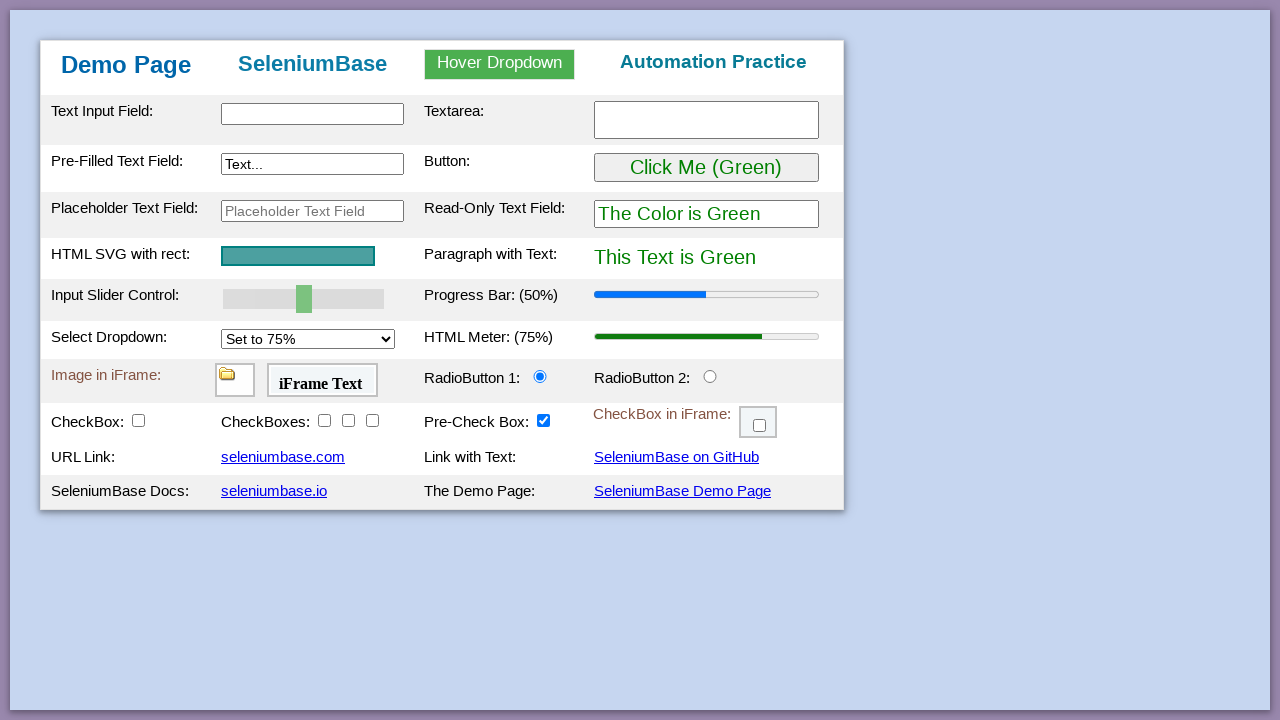

Selected dropdown option 'Set to 75%' by visible text on #mySelect
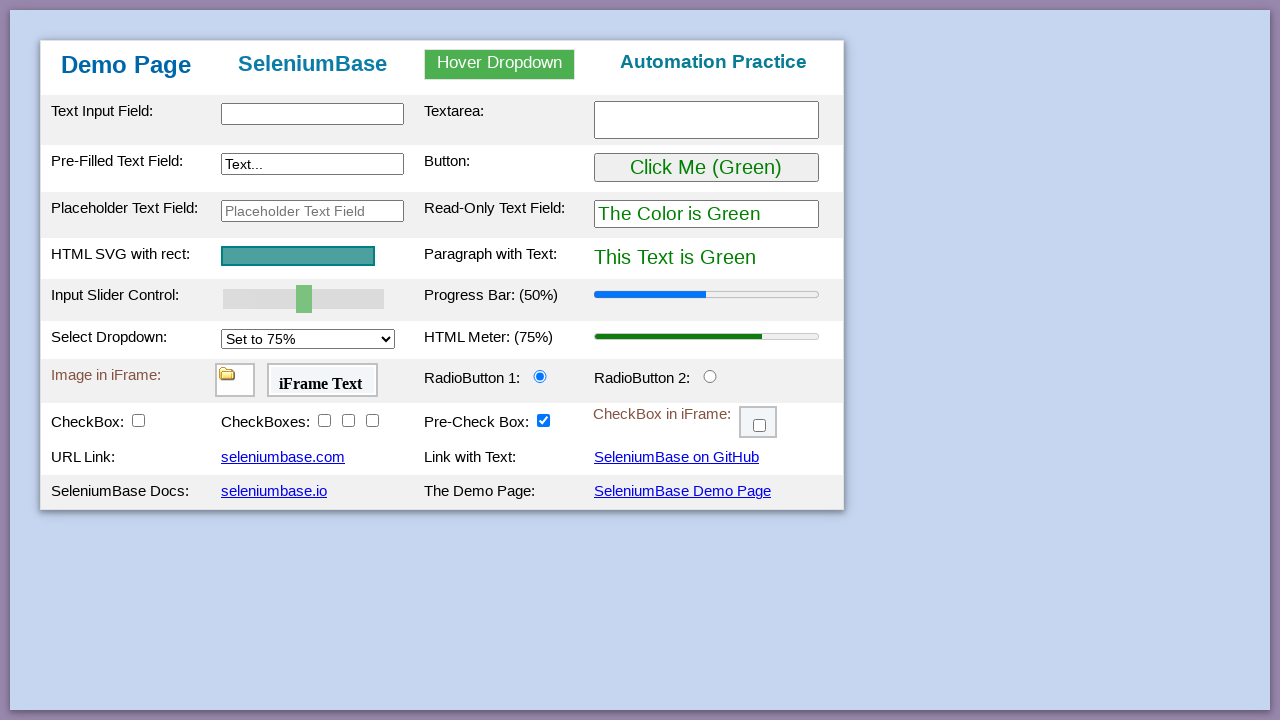

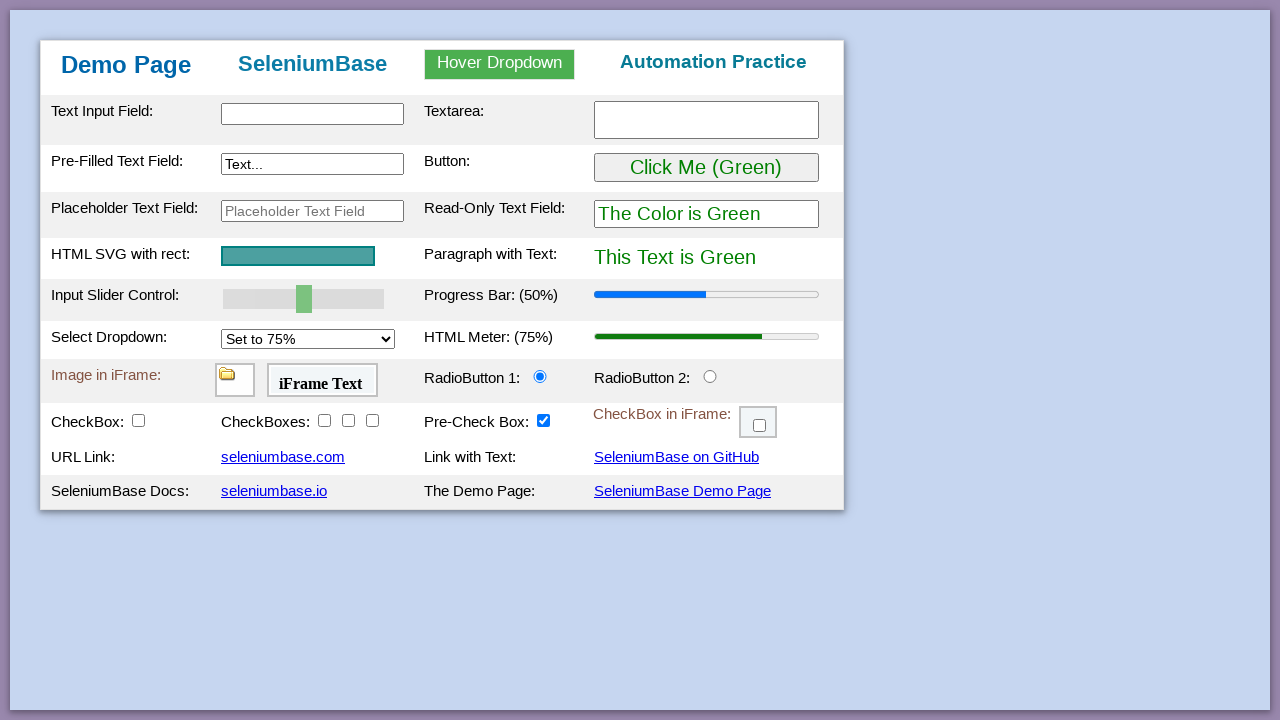